Tests alert handling followed by navigation to another page and dropdown selection

Starting URL: https://www.w3schools.com/js/tryit.asp?filename=tryjs_alert

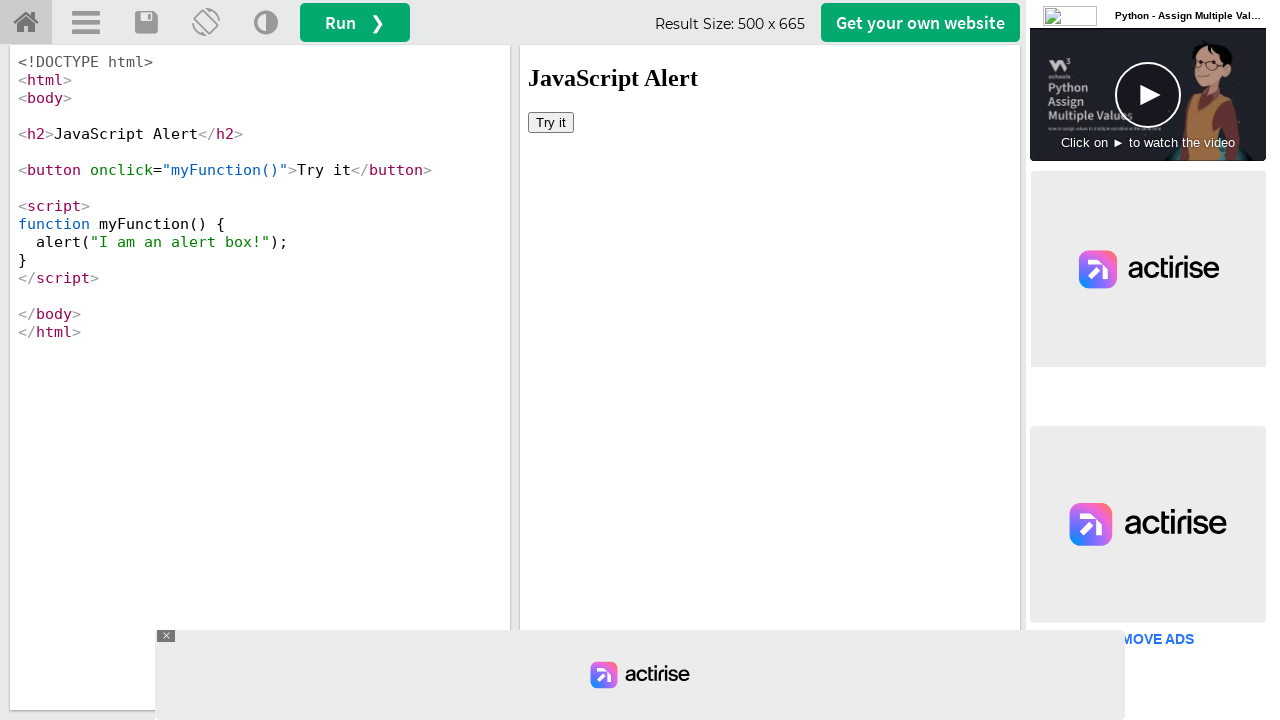

Set up alert dialog handler to accept alerts
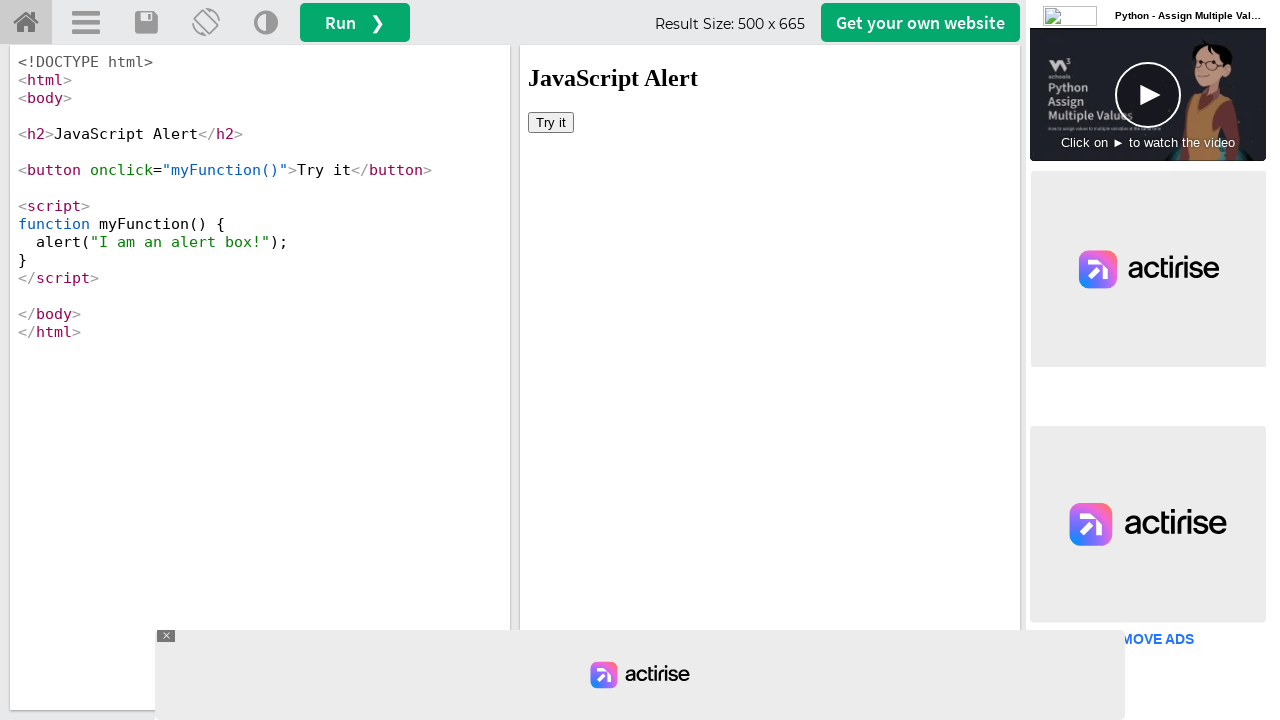

Located iframe element for result display
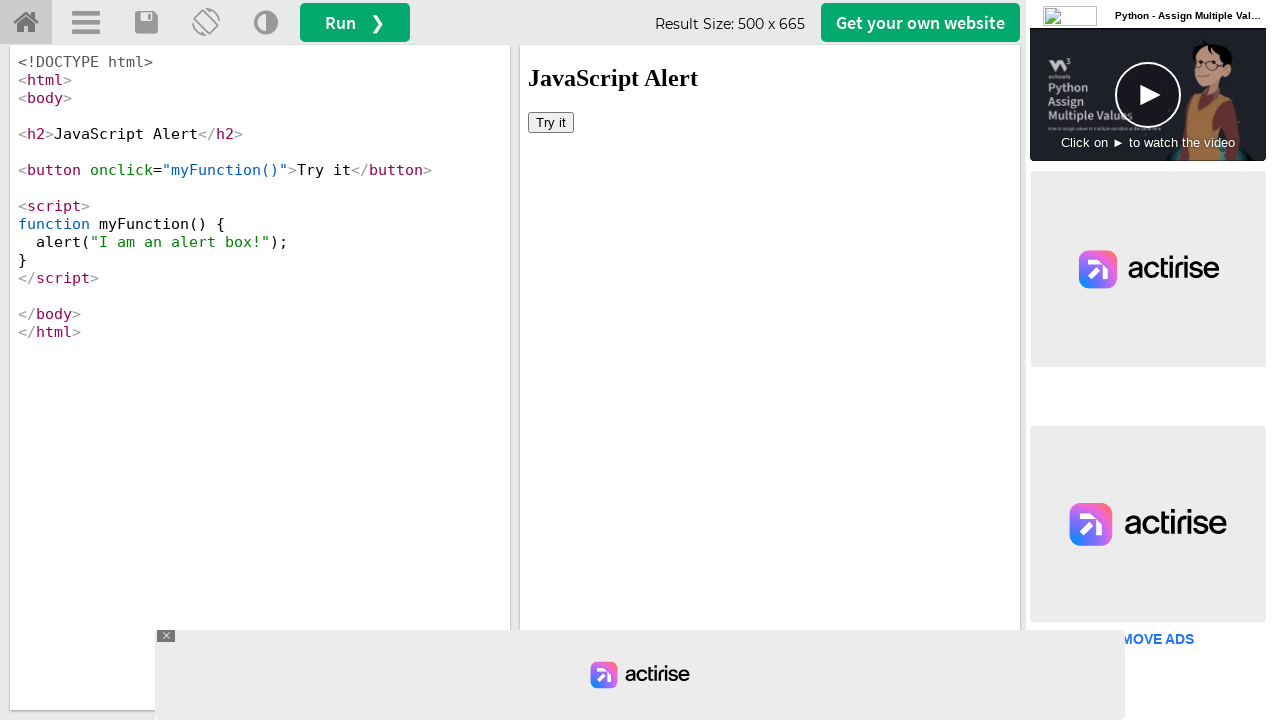

Clicked button in iframe to trigger alert at (551, 122) on iframe#iframeResult >> nth=0 >> internal:control=enter-frame >> xpath=/html/body
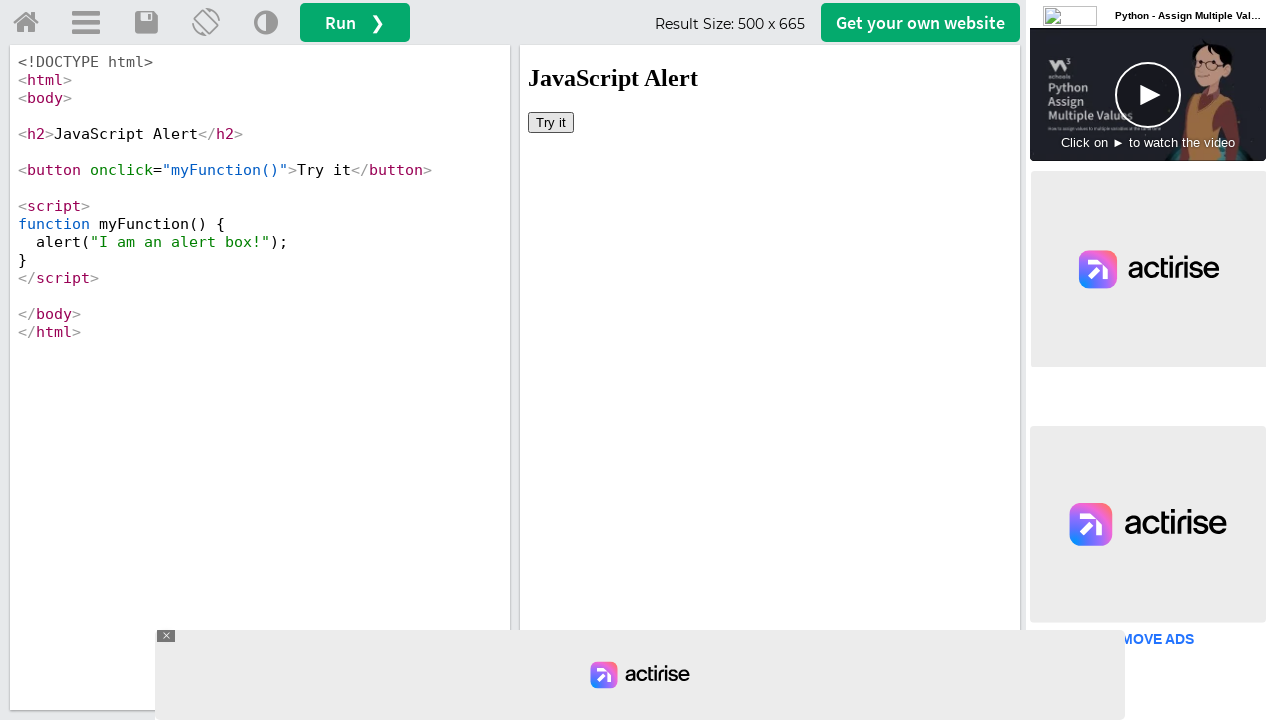

Navigated to dropdown selection page
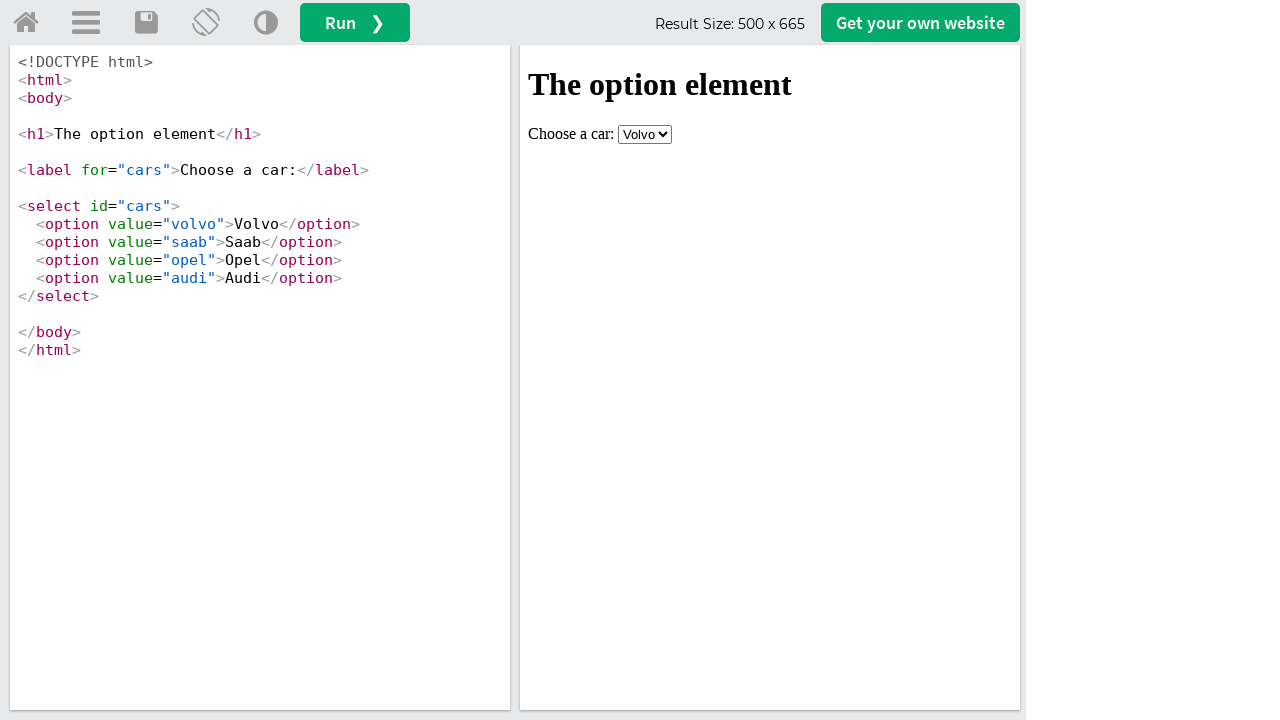

Located iframe element on dropdown page
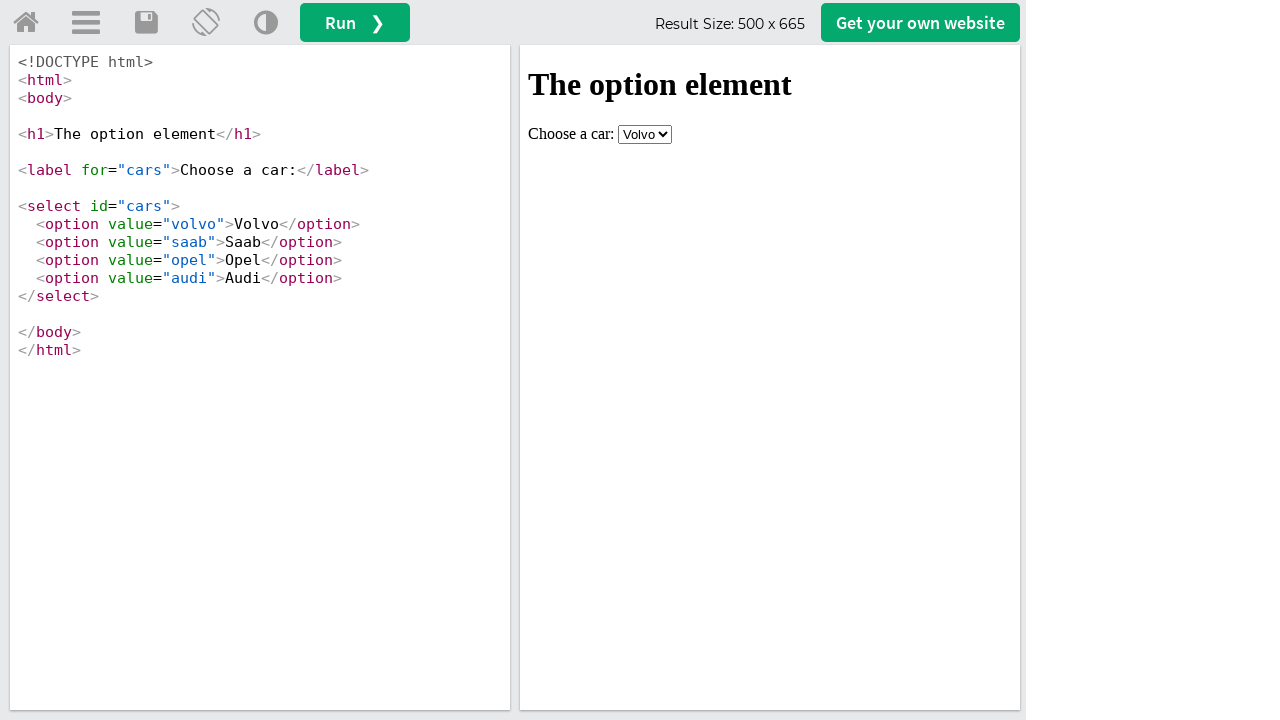

Selected 'Volvo' from dropdown menu on iframe#iframeResult >> nth=0 >> internal:control=enter-frame >> select
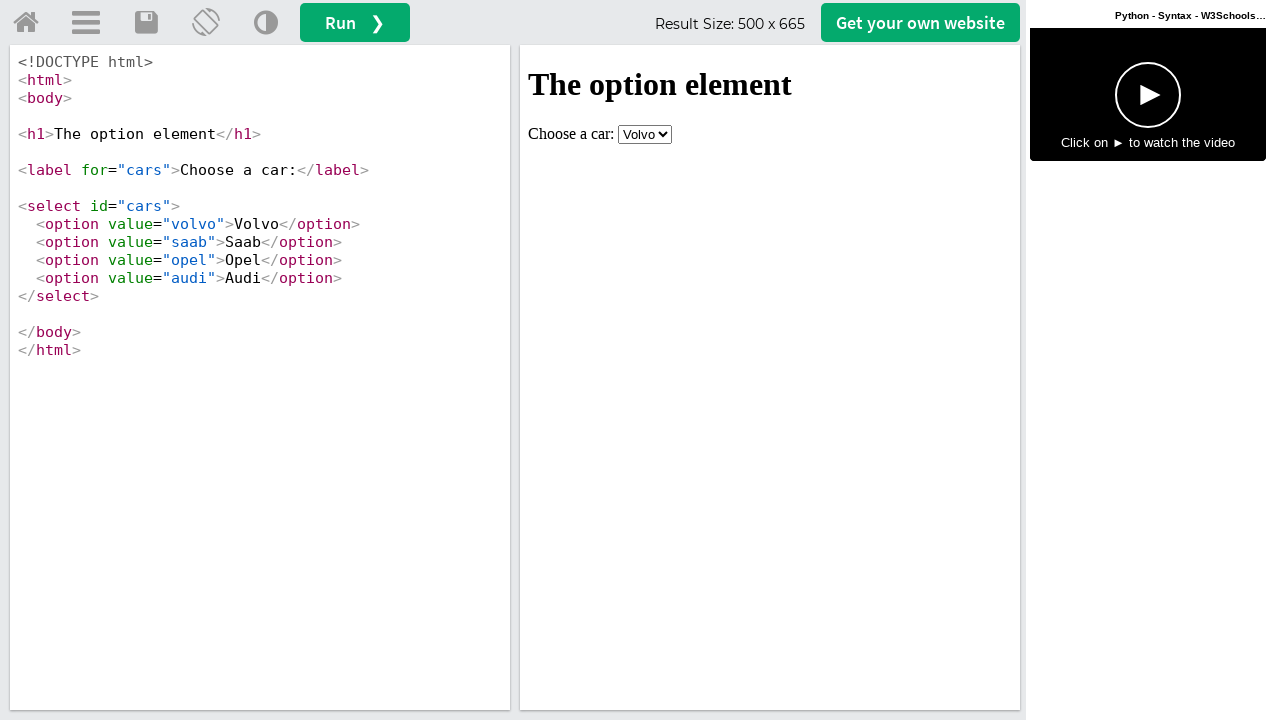

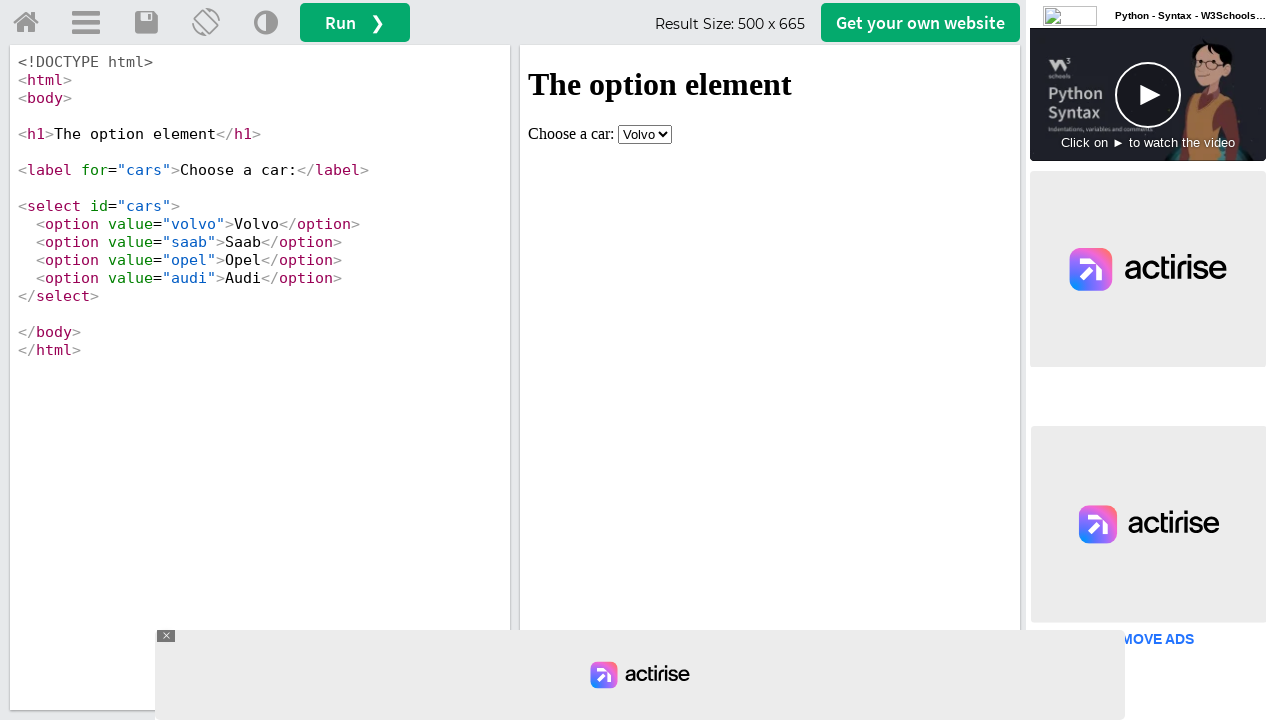